Tests calculator multiplication by entering 2e2 (200) and 1.5, selecting multiply operation, and verifying the result is 300

Starting URL: https://calculatorhtml.onrender.com/

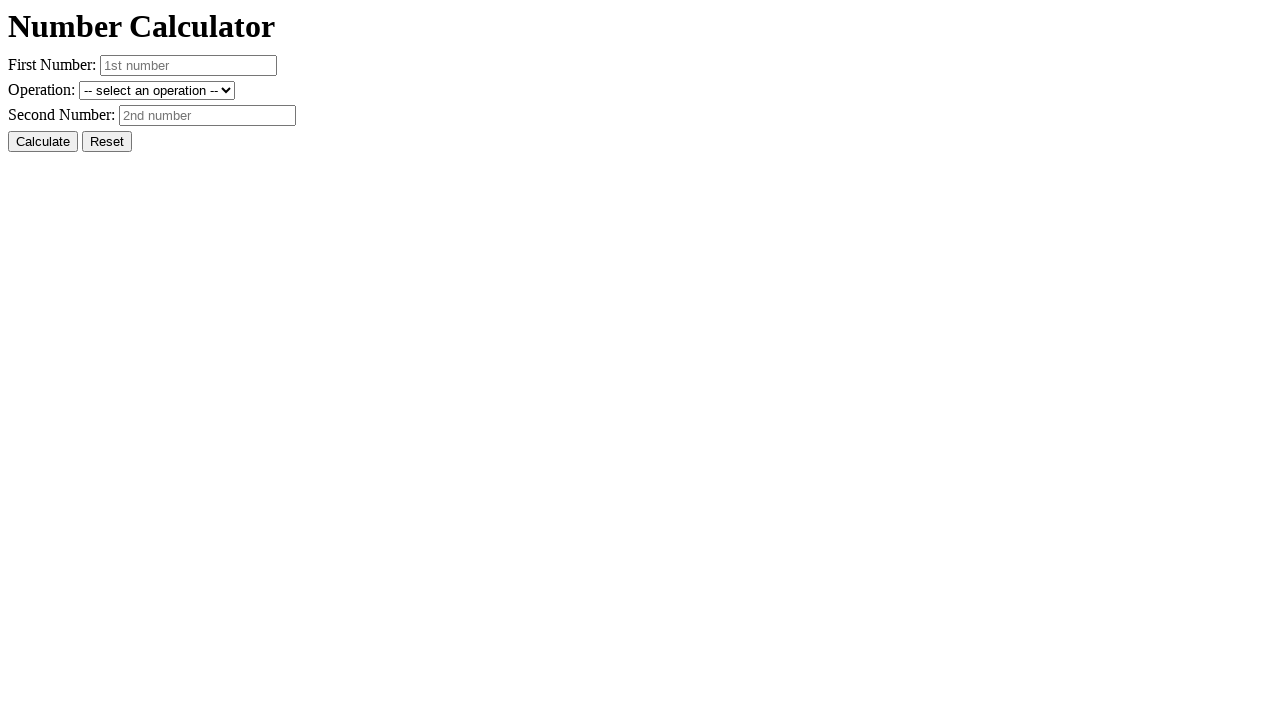

Clicked reset button to clear any previous values at (107, 142) on #resetButton
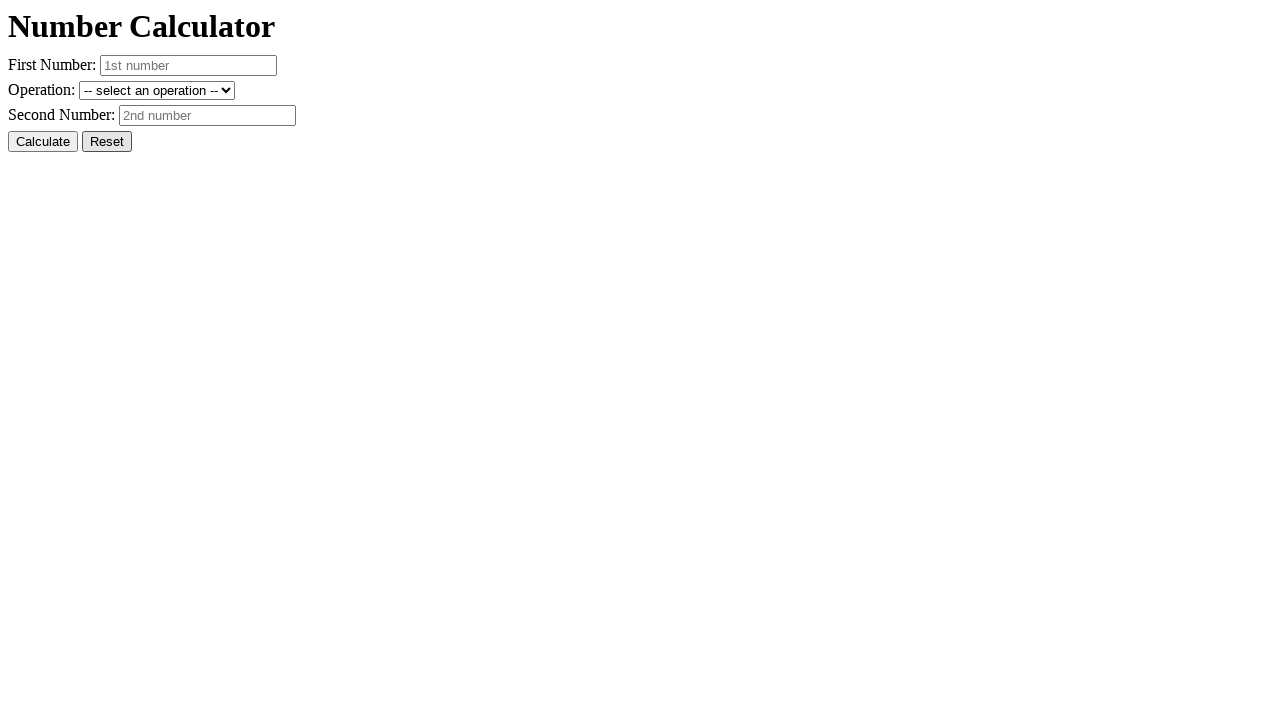

Entered first number 2e2 (200) in scientific notation on #number1
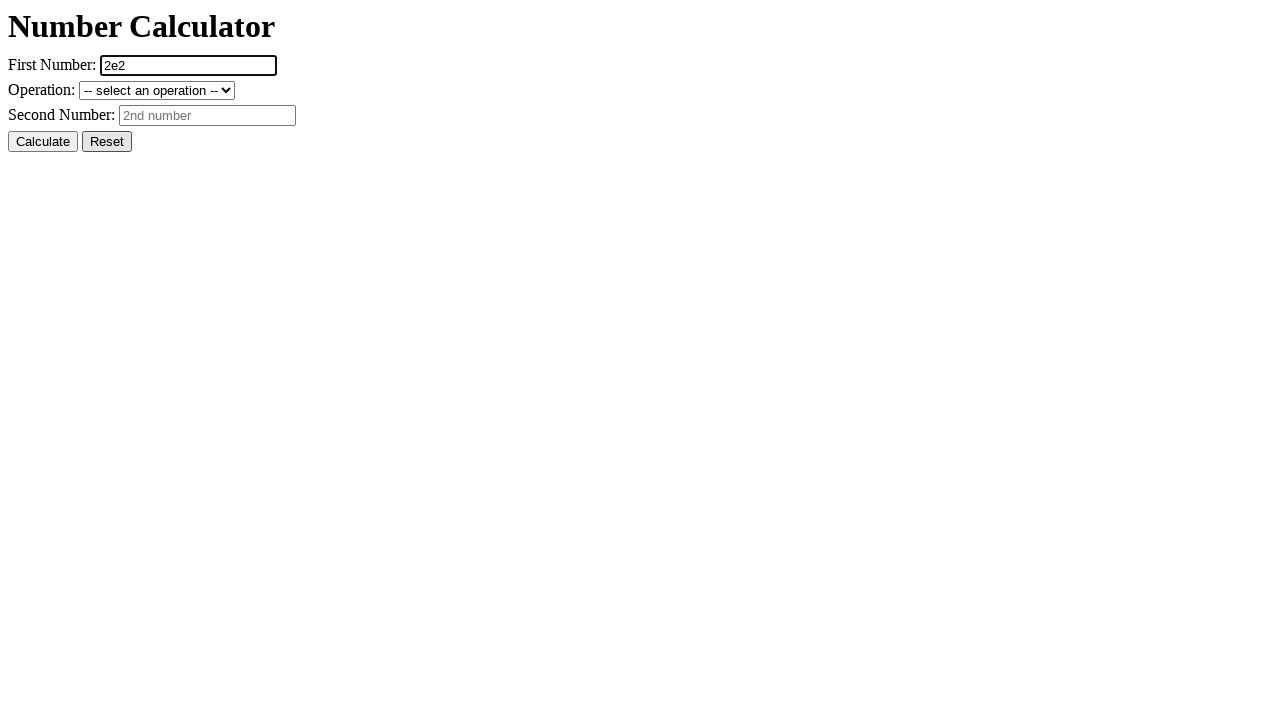

Entered second number 1.5 on #number2
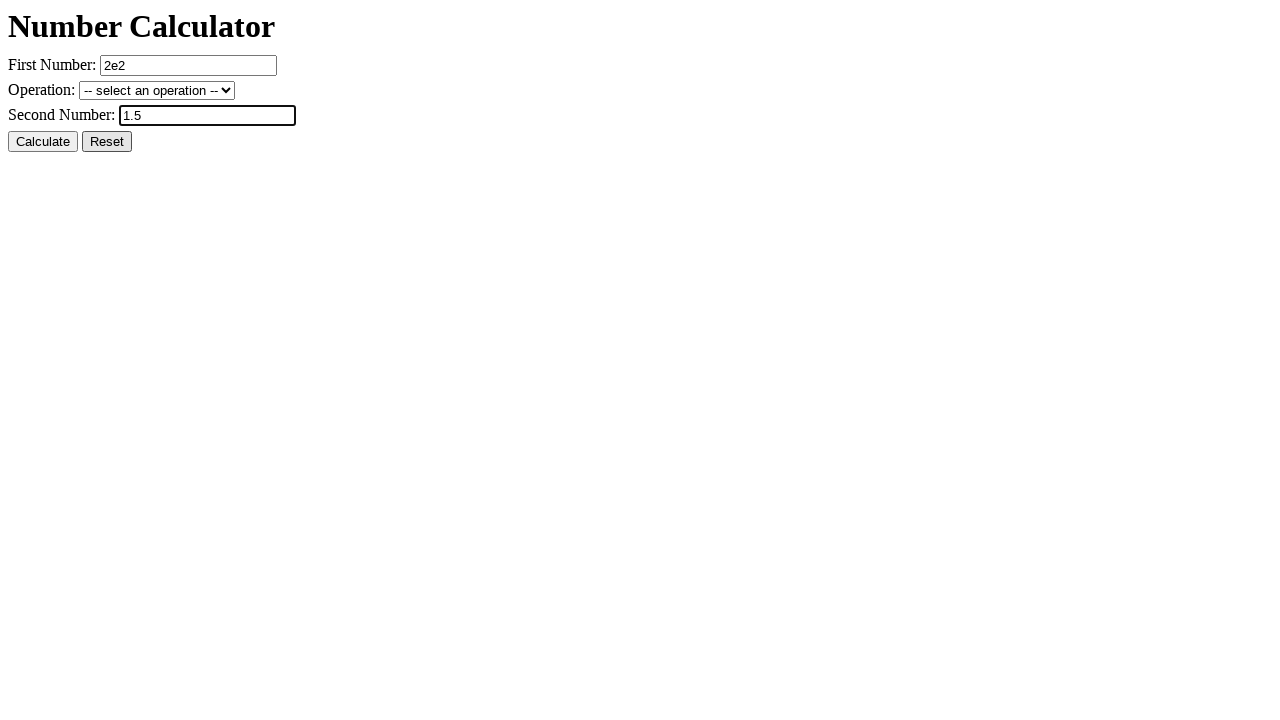

Selected multiply operation from dropdown on #operation
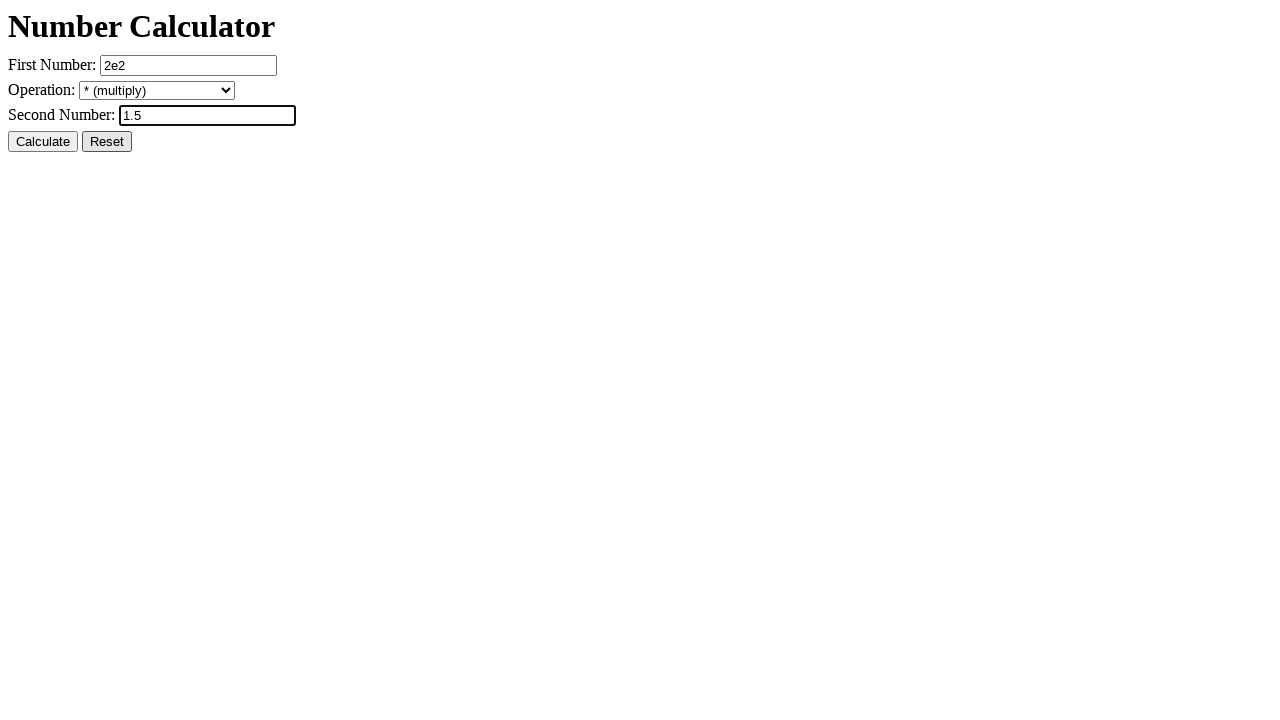

Clicked calculate button at (43, 142) on #calcButton
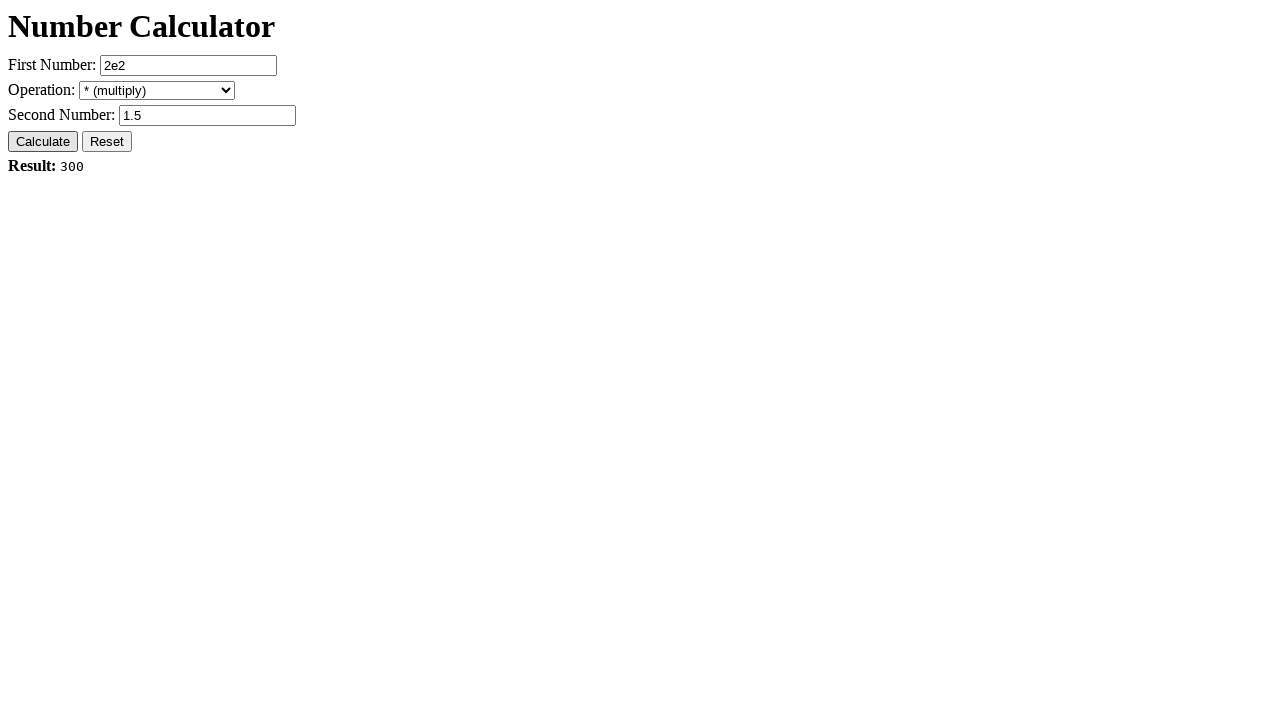

Result element loaded and is visible
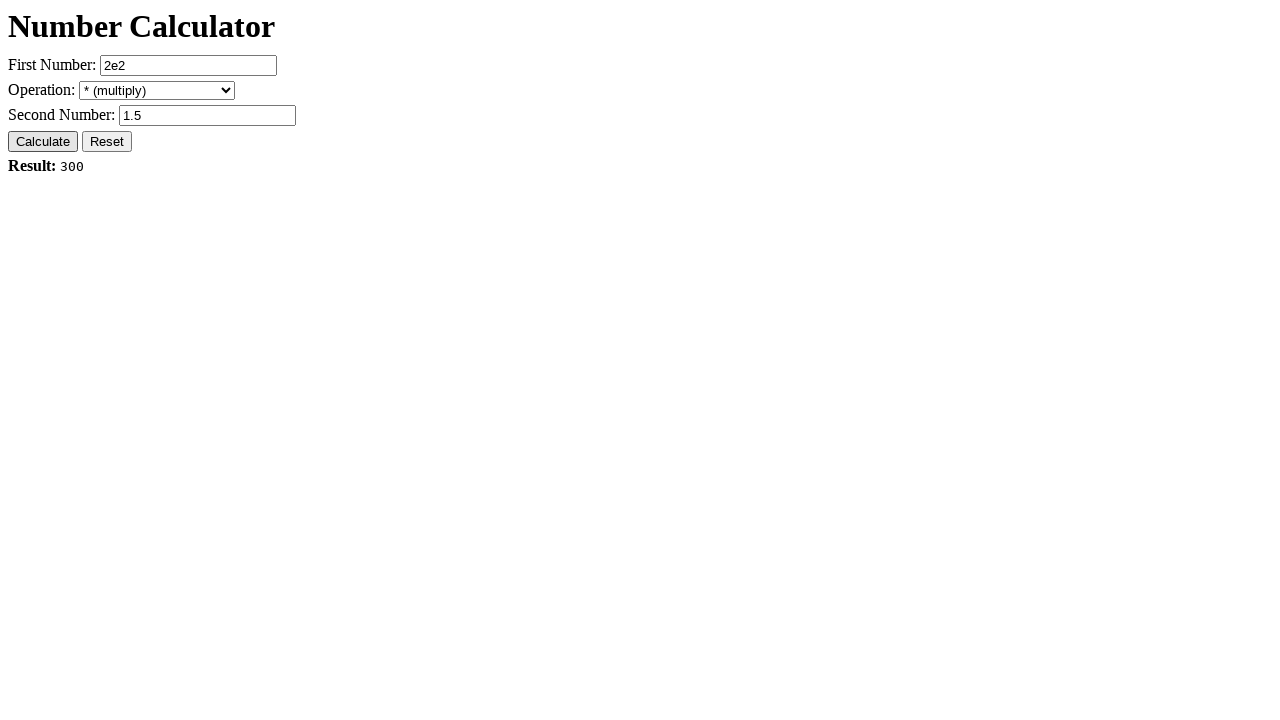

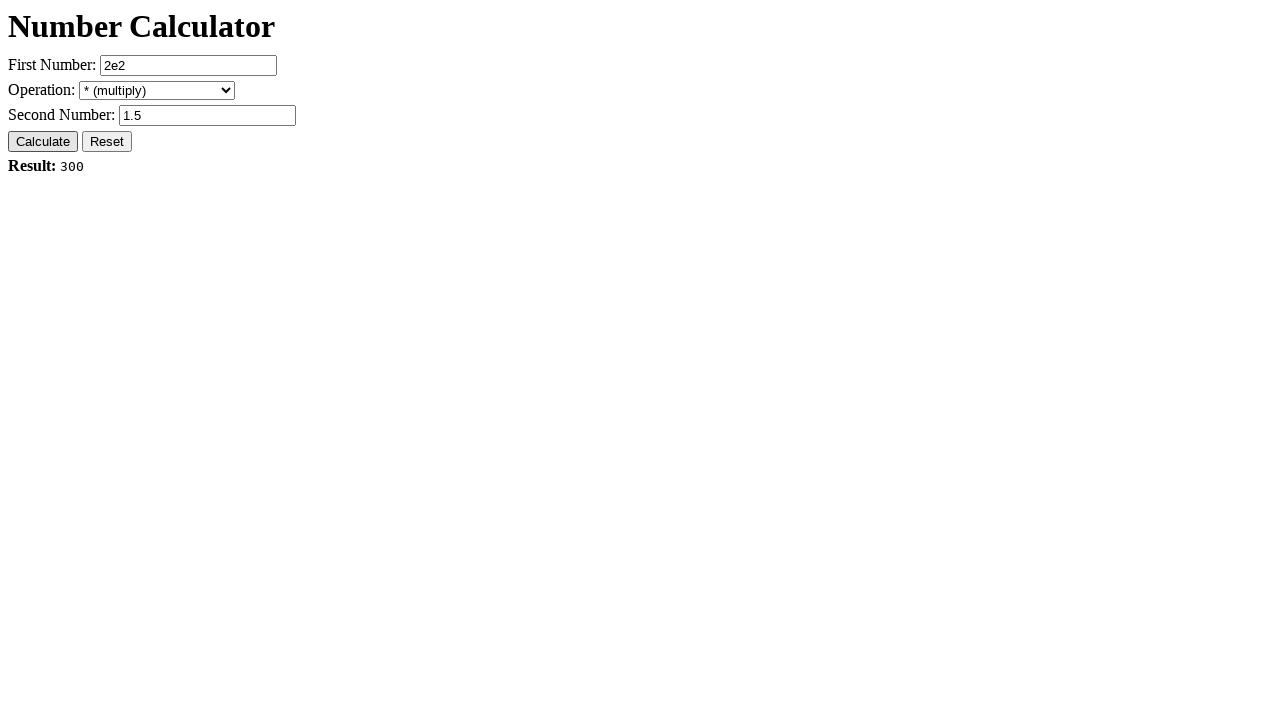